Verifies that the practice form page loads correctly by checking the page title and main heading

Starting URL: https://demoqa.com/automation-practice-form

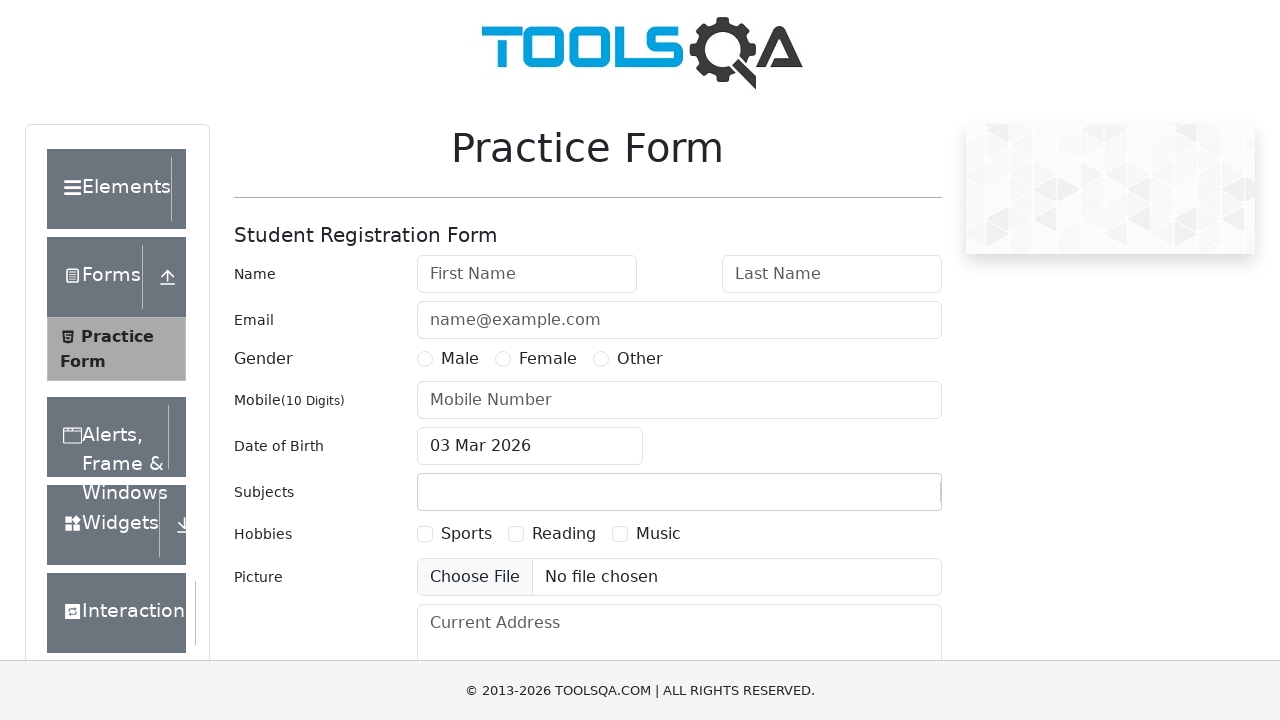

Form element #userForm is visible
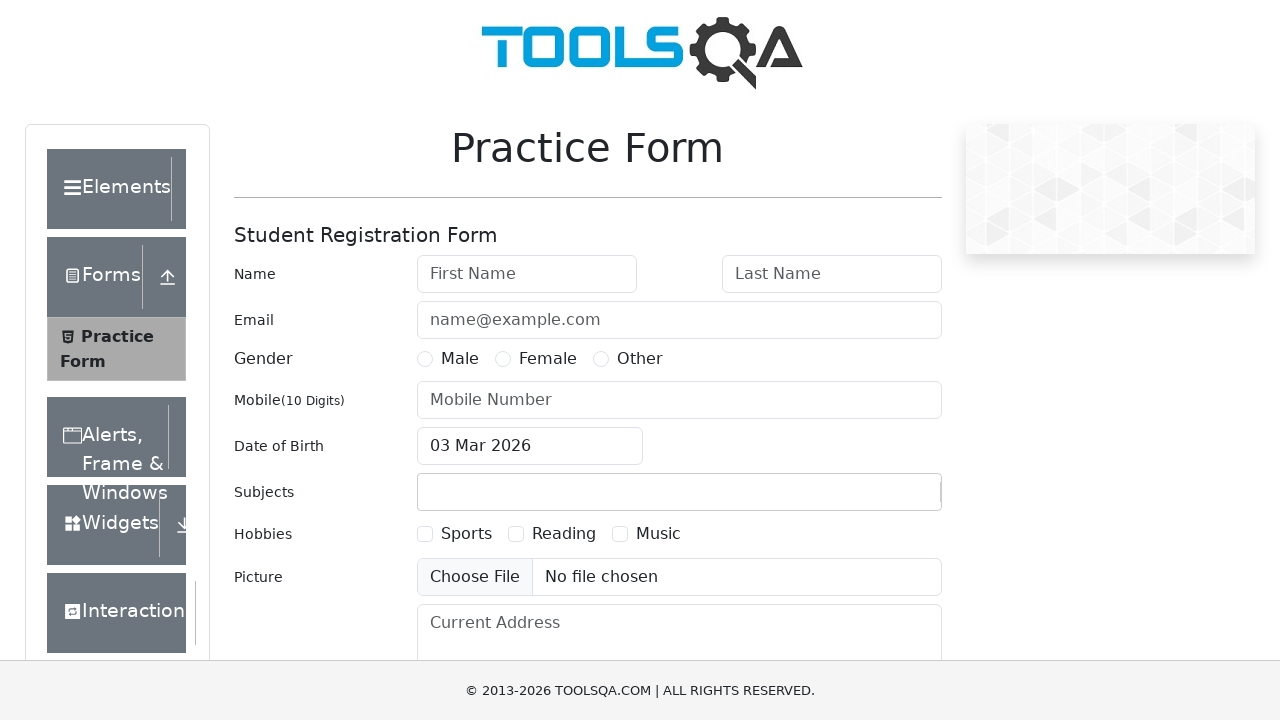

Located main heading element (h1.text-center)
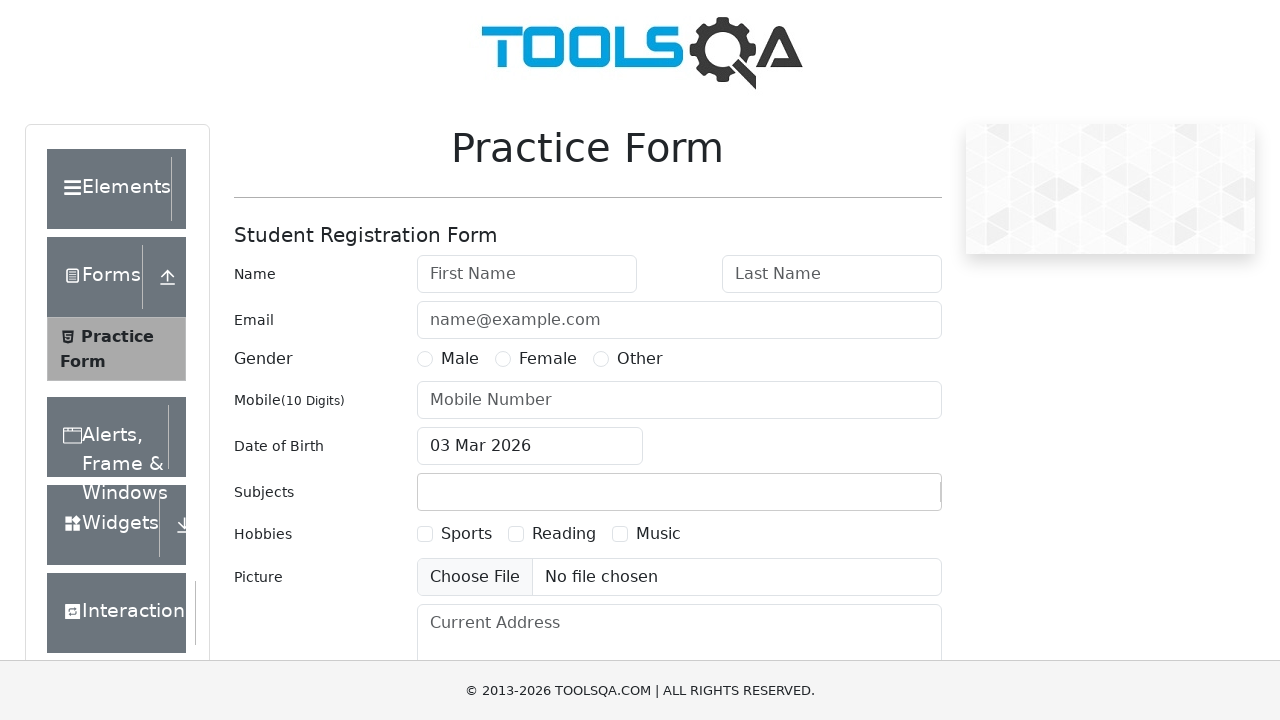

Main heading is visible
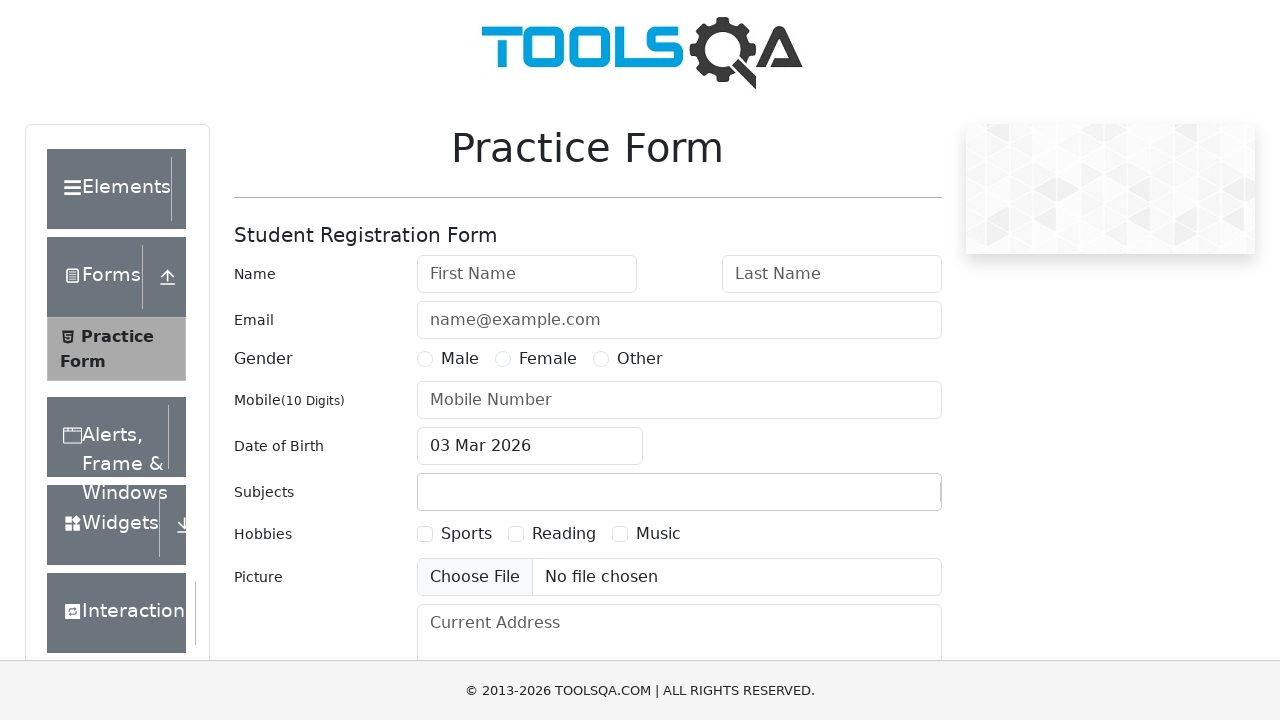

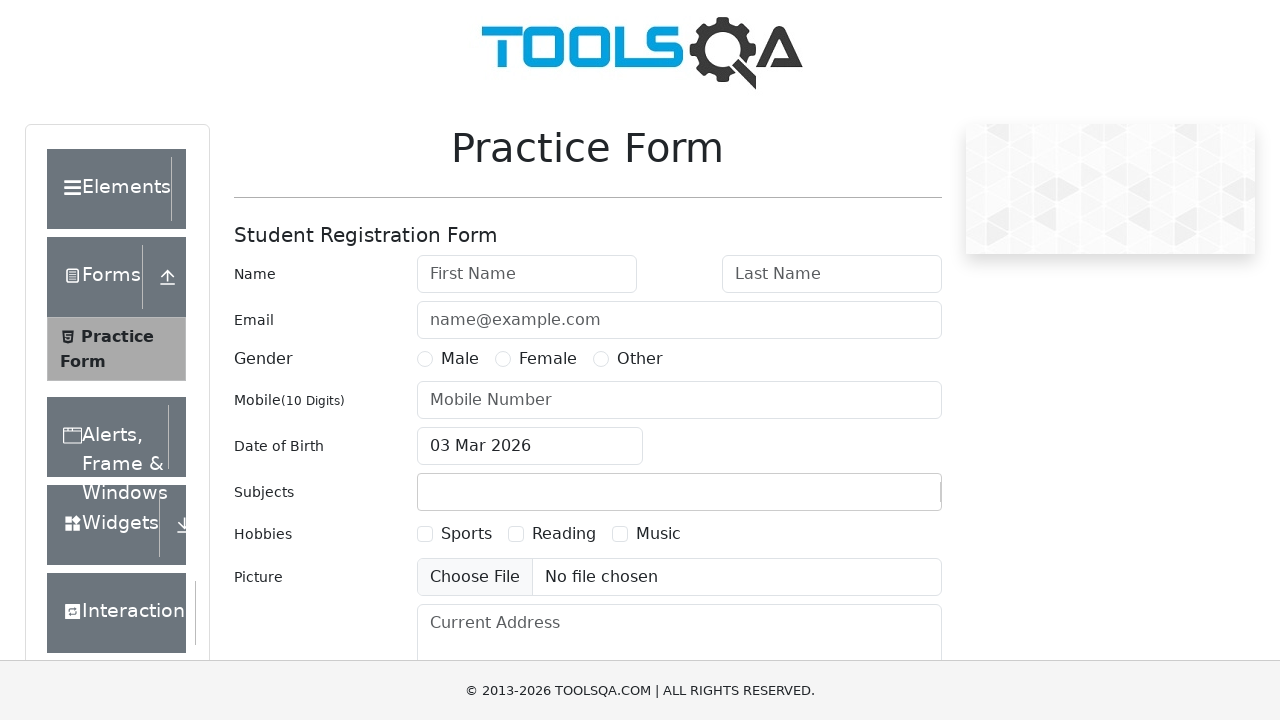